Tests the Forgot Password functionality by clicking the Forgot Password link on the login page

Starting URL: https://dashboard-emps.g10.pw/organization/transport-manager/login

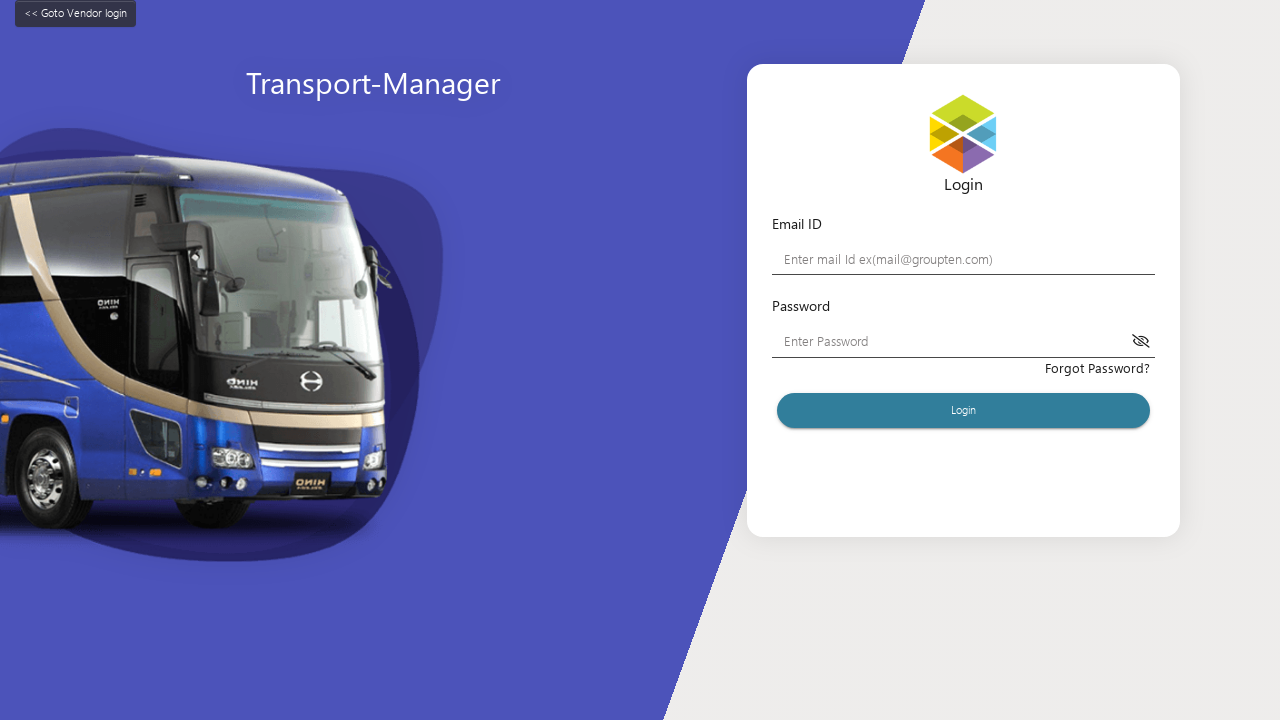

Navigated to login page
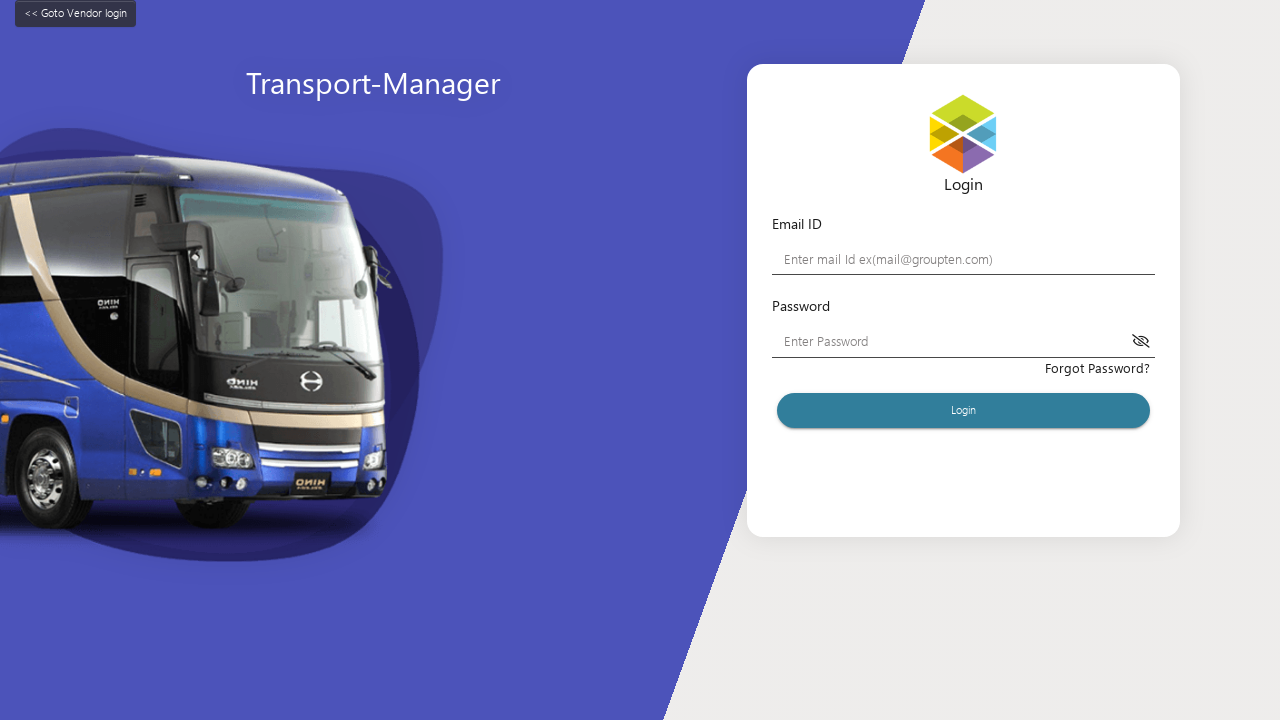

Clicked Forgot Password link at (1097, 367) on a:has-text('Forgot Password?')
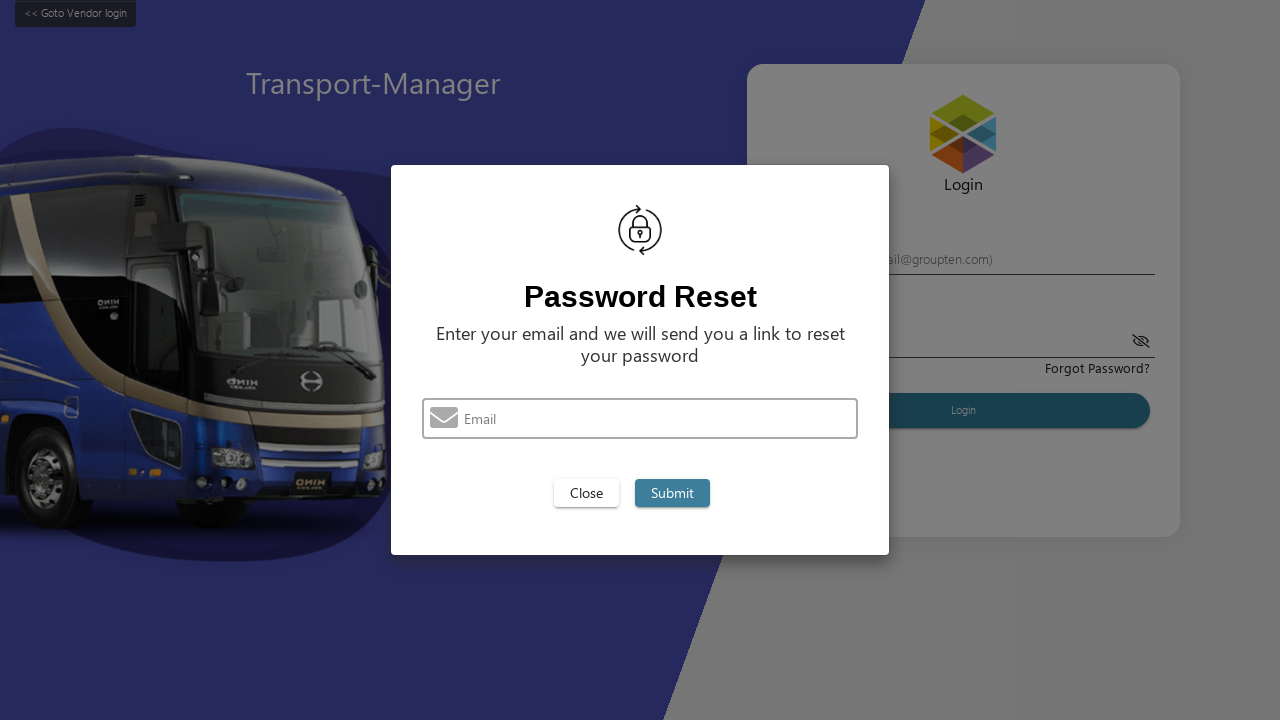

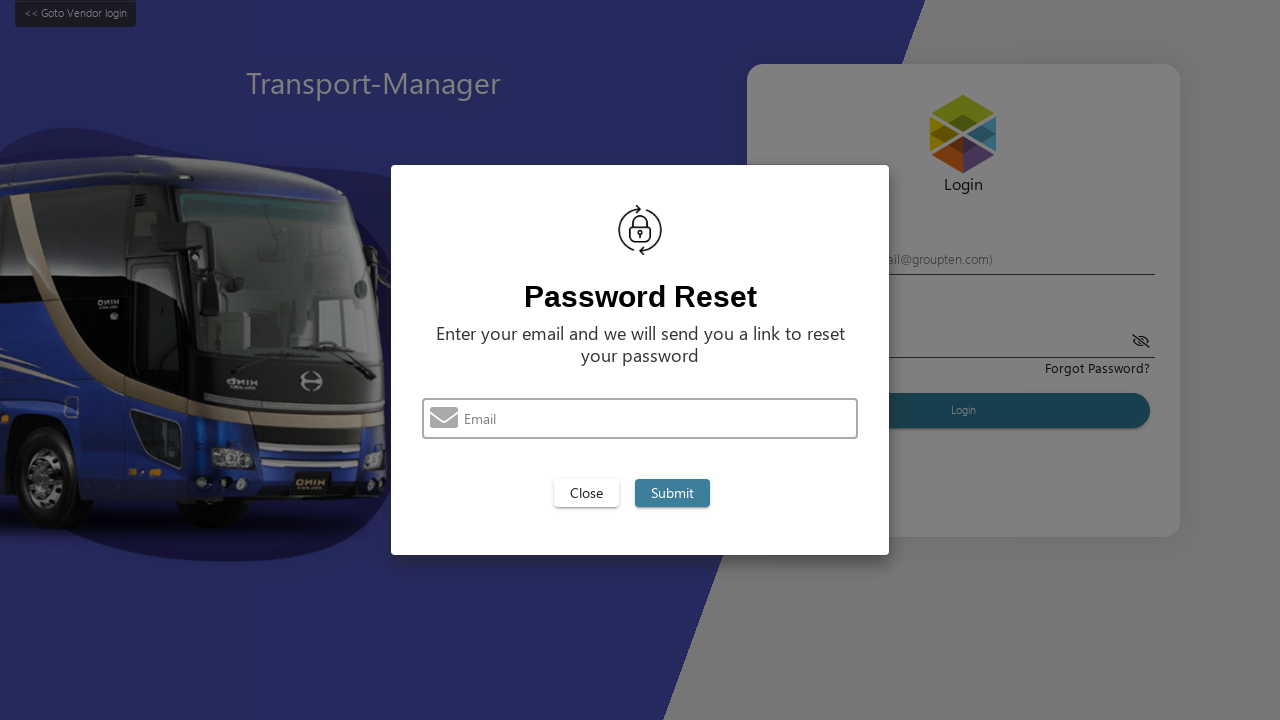